Tests that enabling the hide toggle adds the hidden class to the progress circle

Starting URL: https://alexandrshiriaev.github.io/progress-circle/

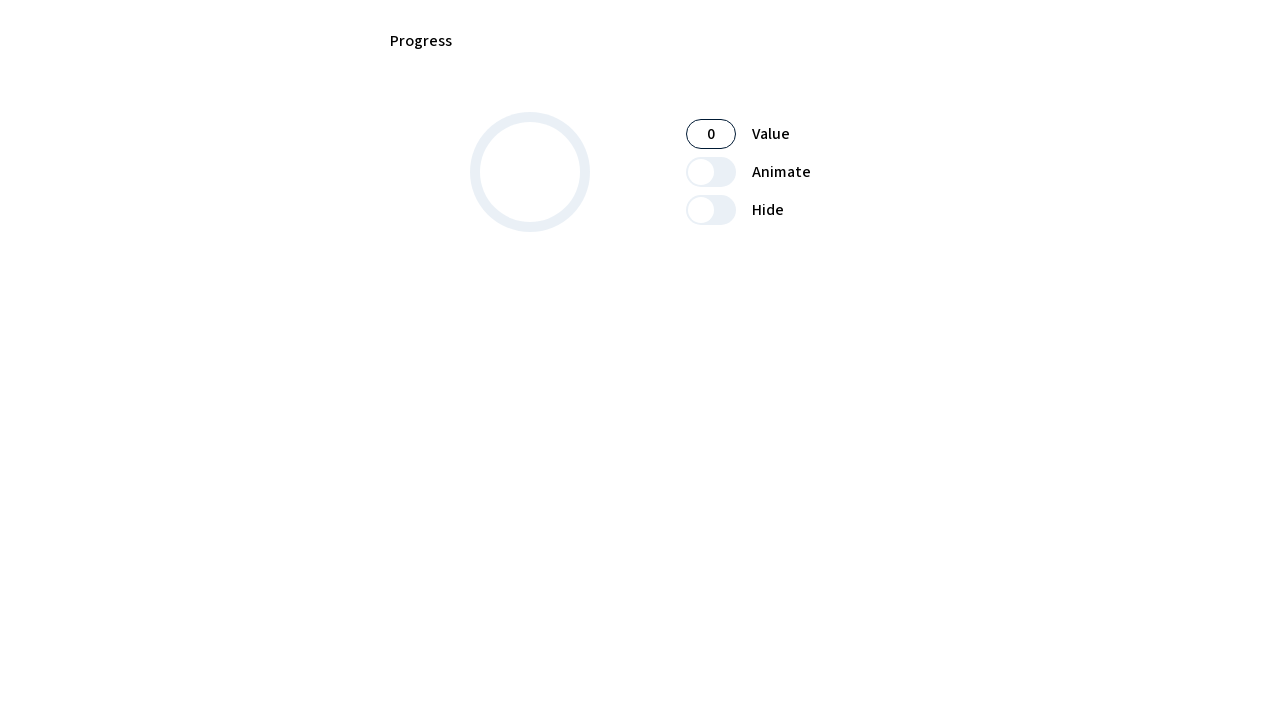

Navigated to progress circle page
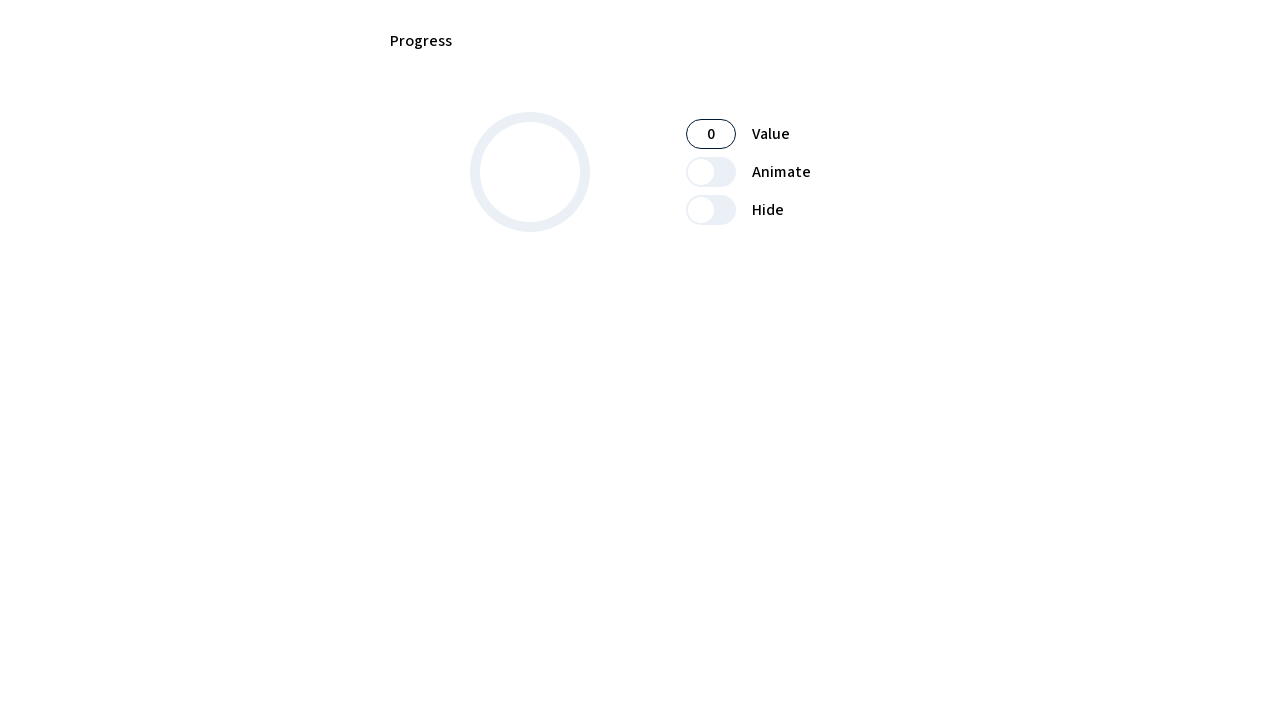

Located hide toggle label element
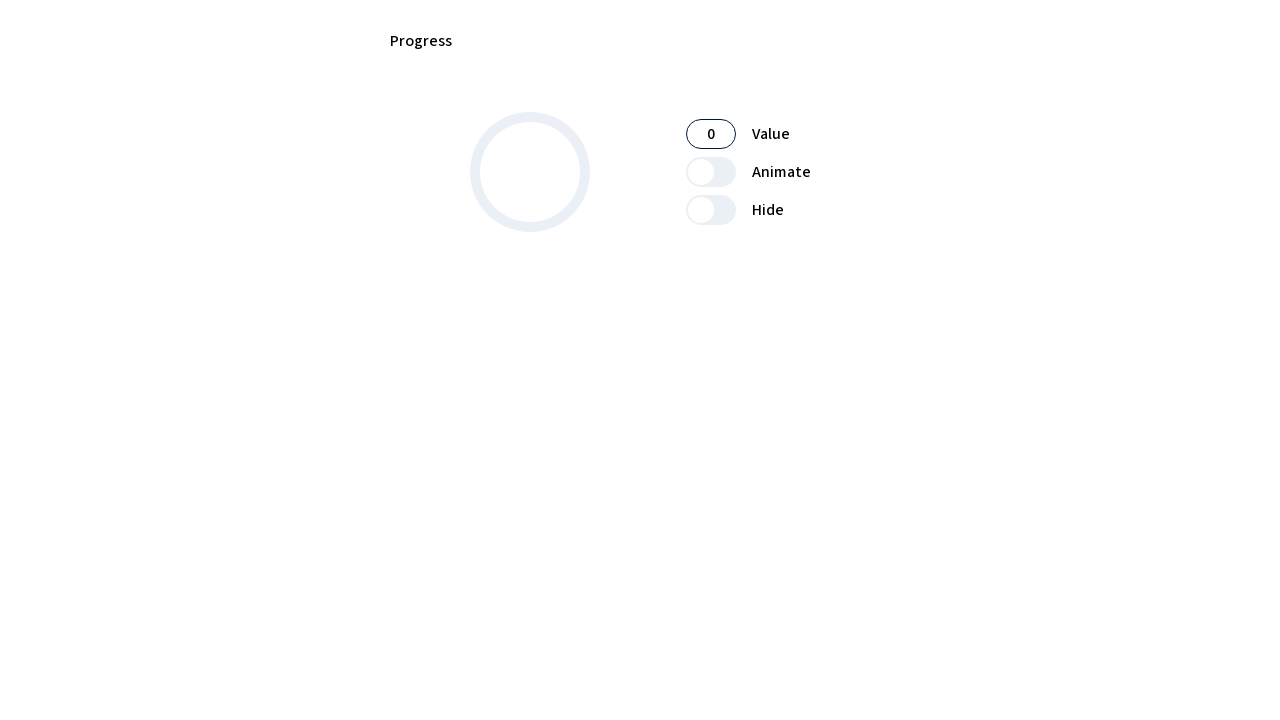

Located hide toggle input element
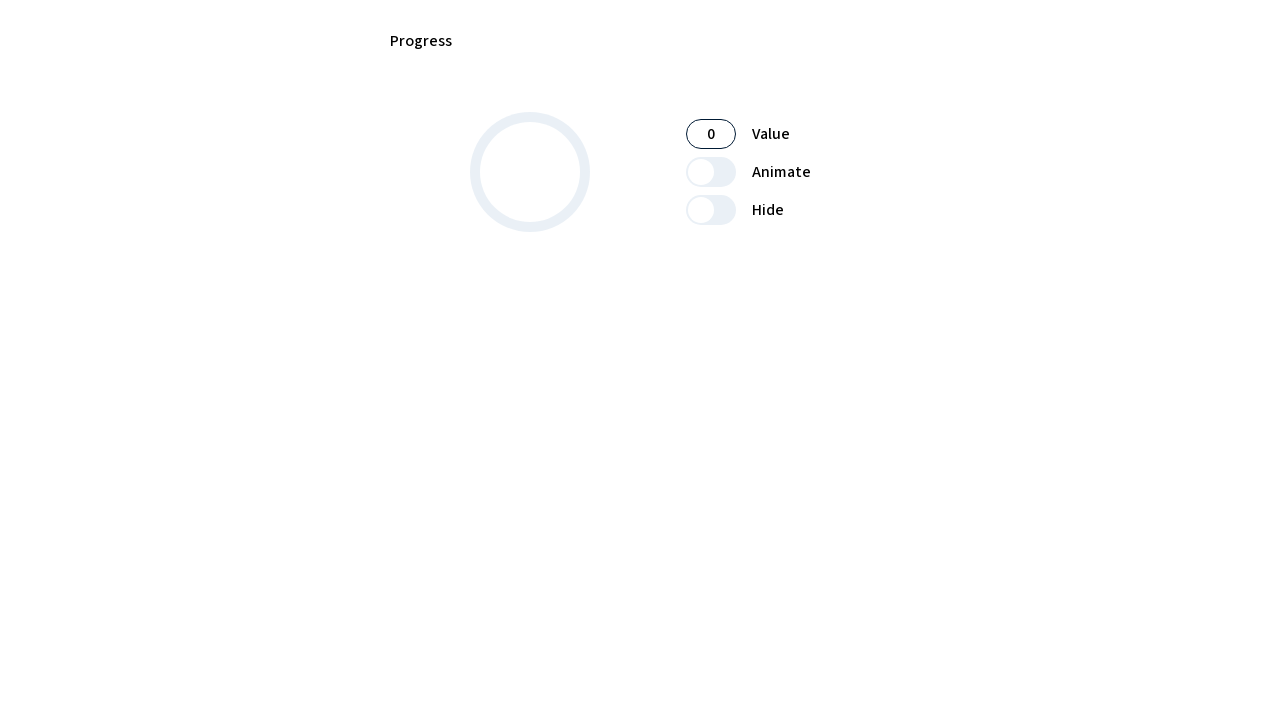

Clicked hide toggle label to enable hide at (710, 210) on internal:label="Hide"i >> .toggle-button__label
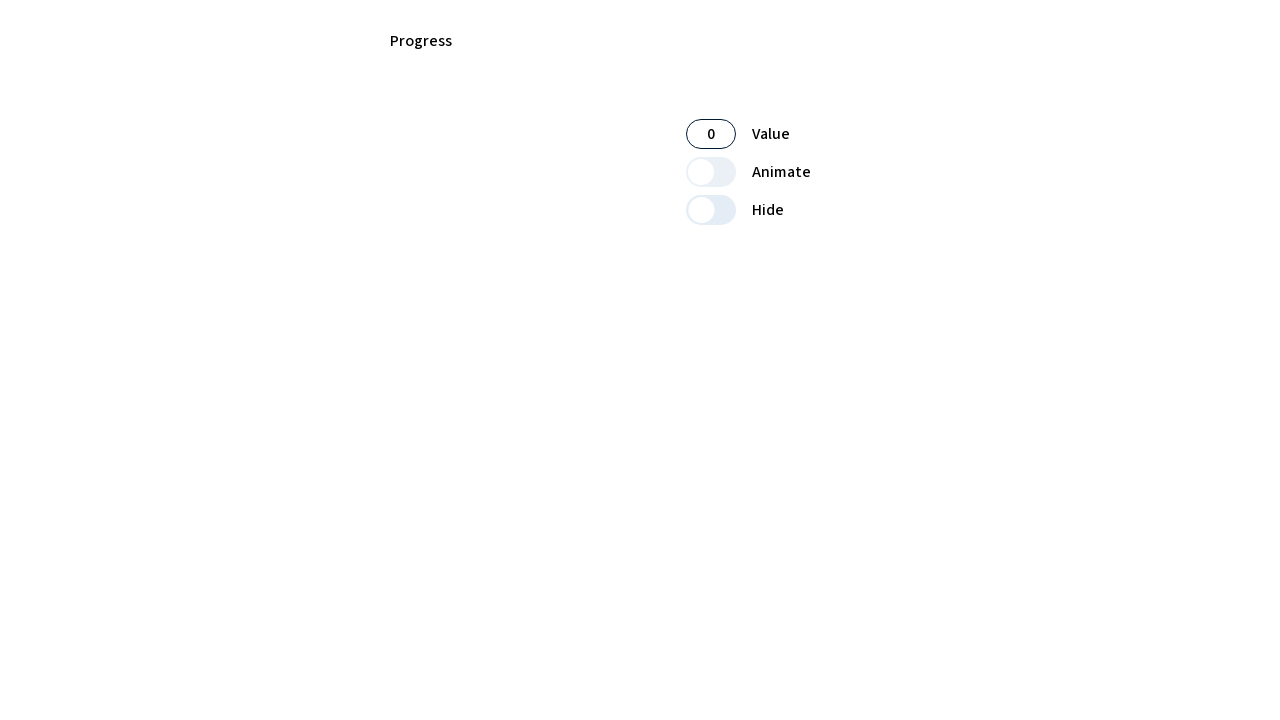

Located progress circle element
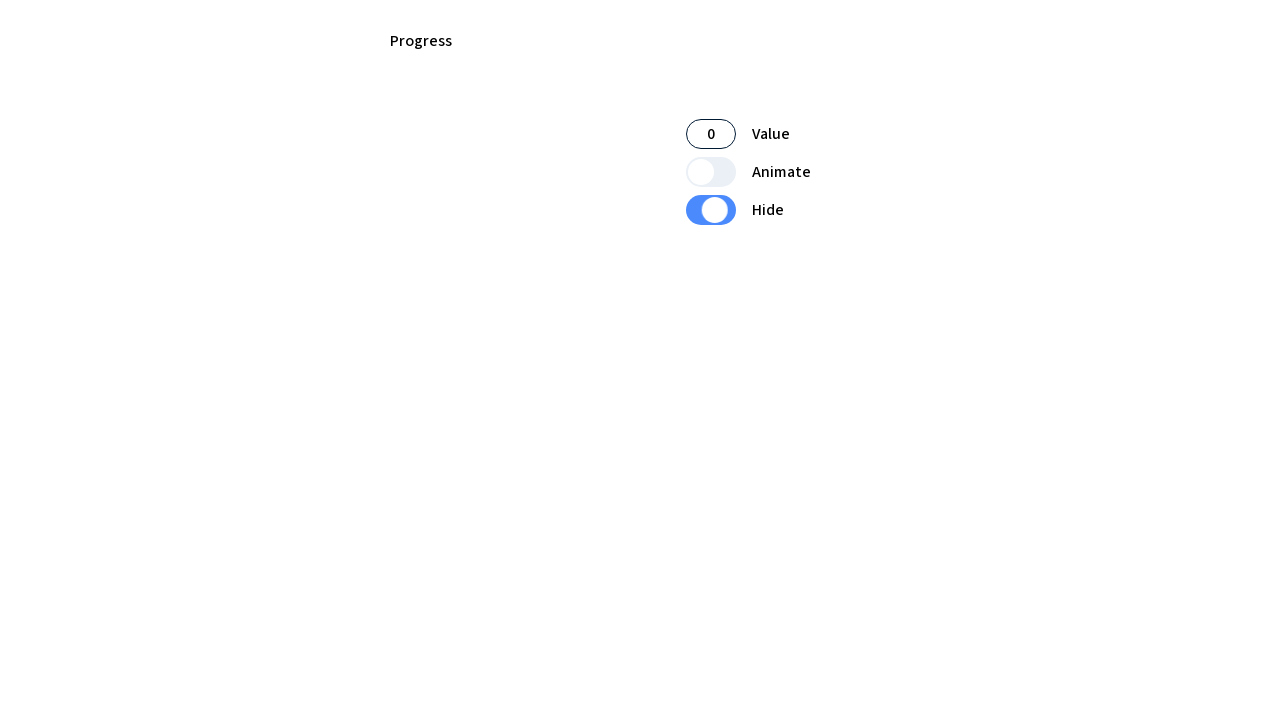

Verified progress circle has hidden class
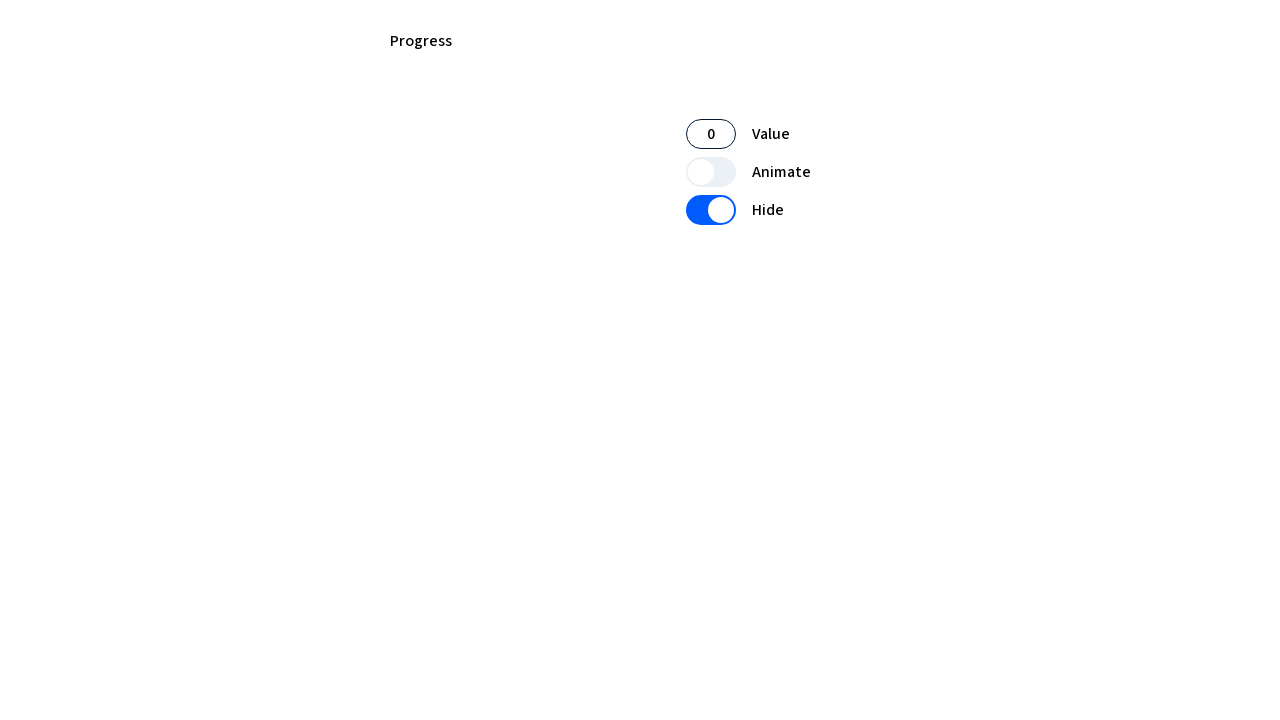

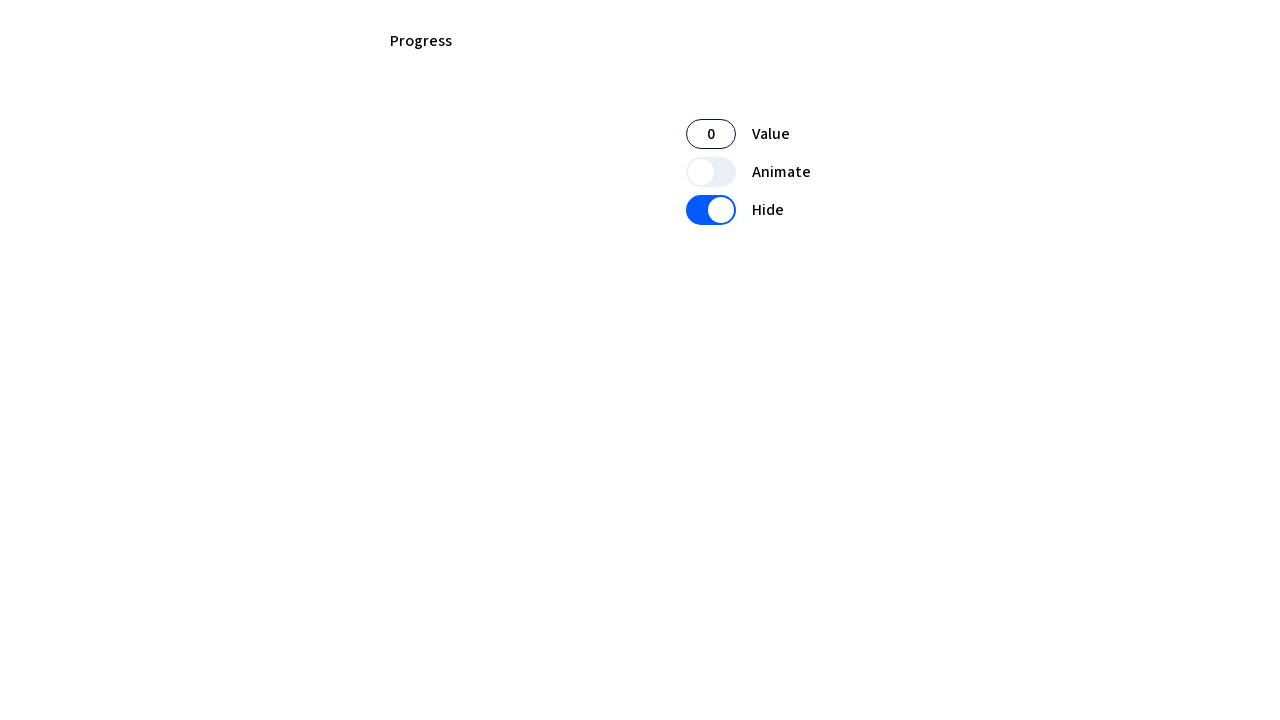